Navigates to TesterHome website and performs a search for "testerhome" in the search field

Starting URL: https://testerhome.com/

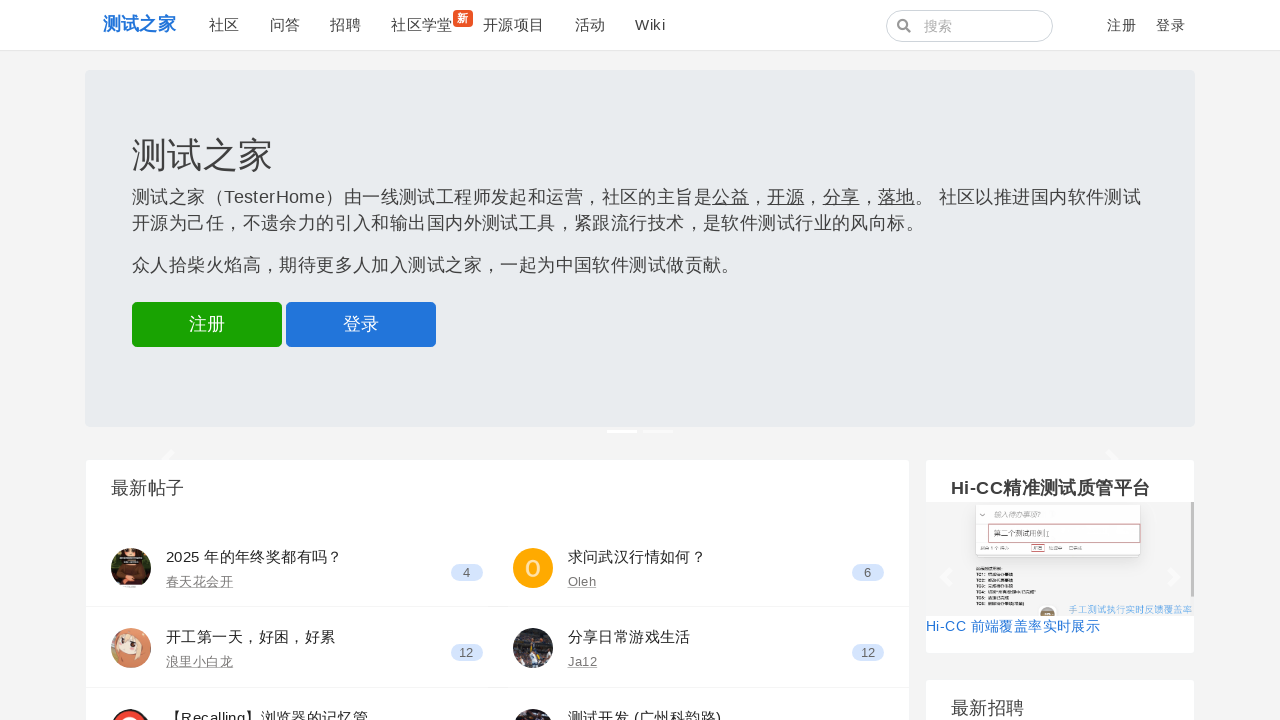

Filled search field with 'testerhome' on input[name='q']
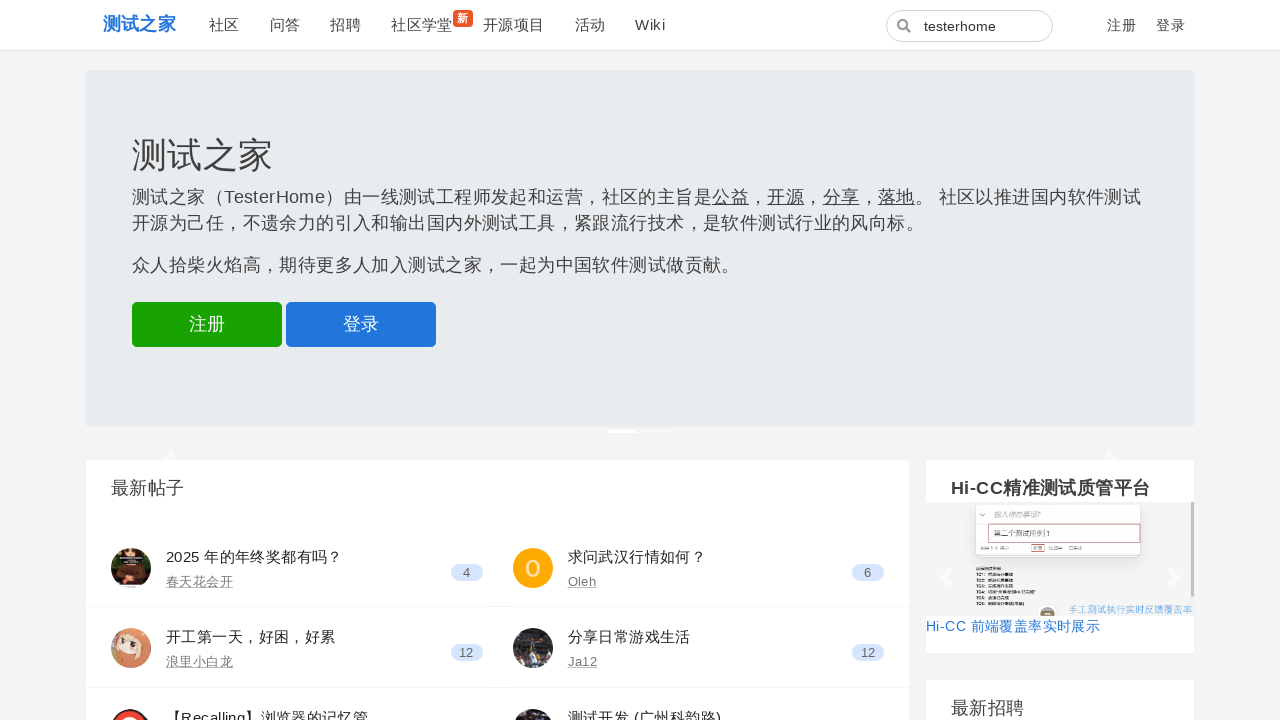

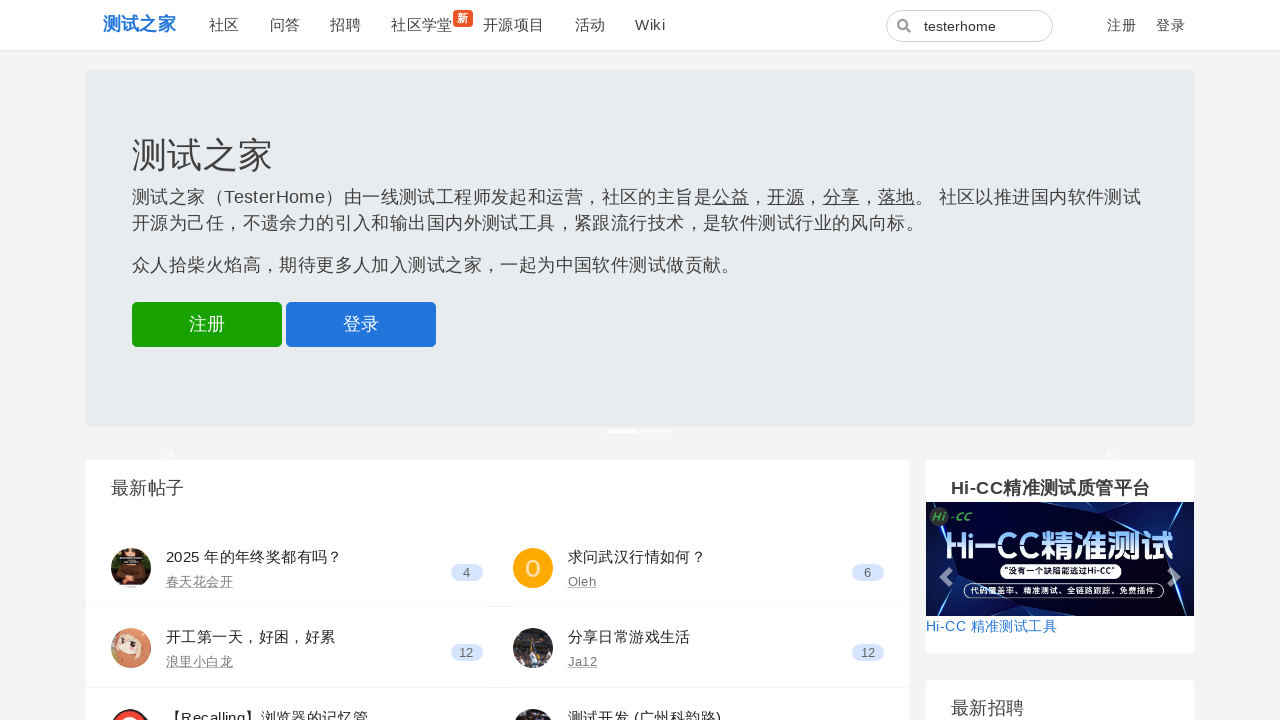